Tests the add to cart functionality by adding a product to the cart, navigating to the cart page, and proceeding to checkout

Starting URL: https://practice.automationtesting.in/

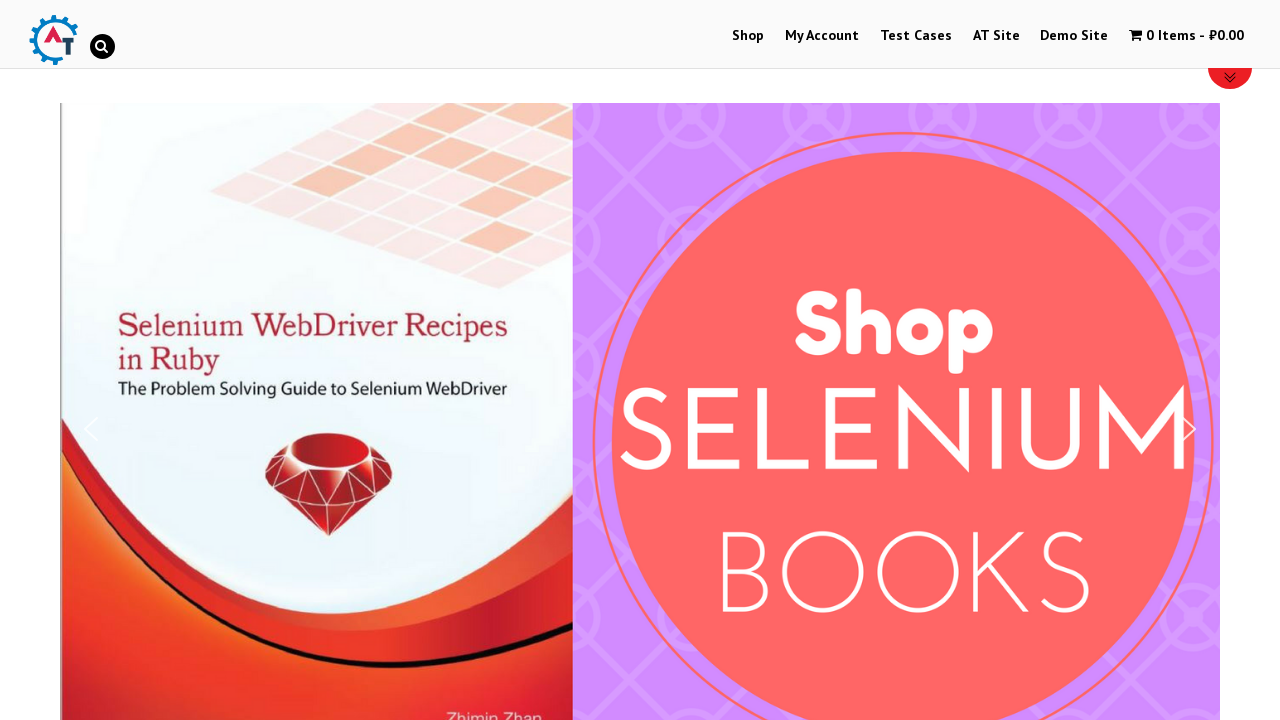

Cart icon loaded on page
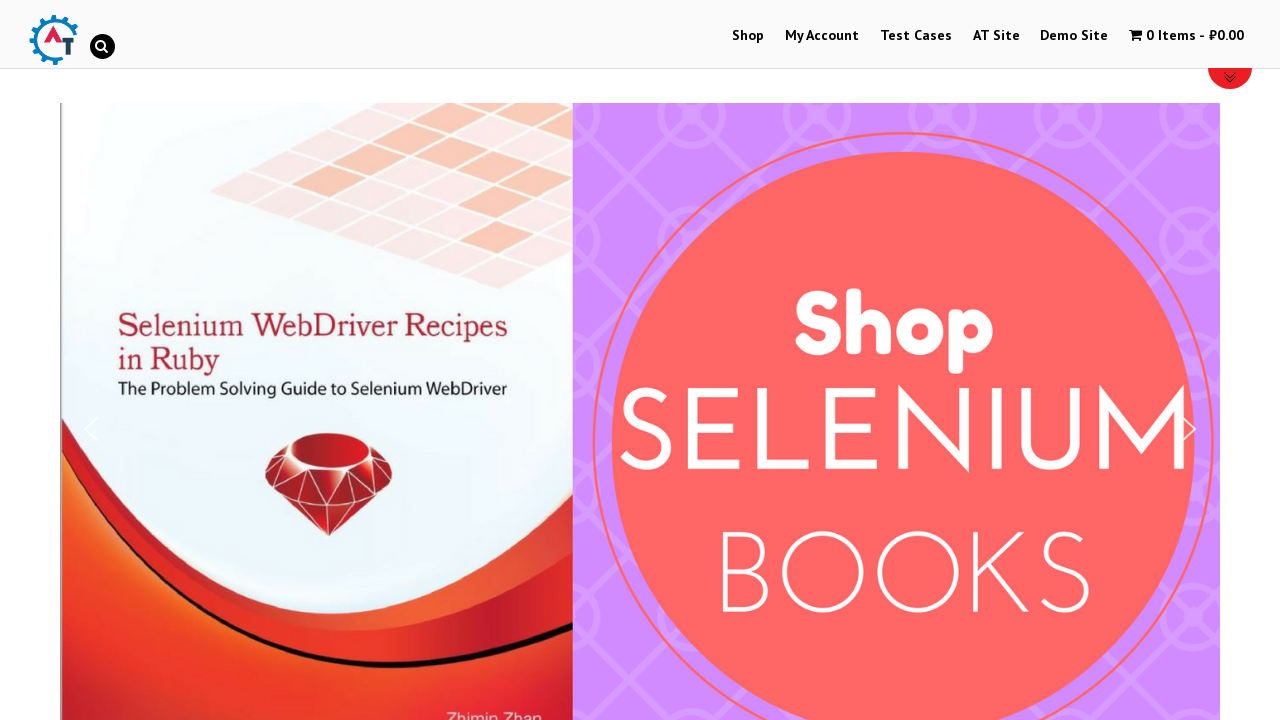

Product heading became visible
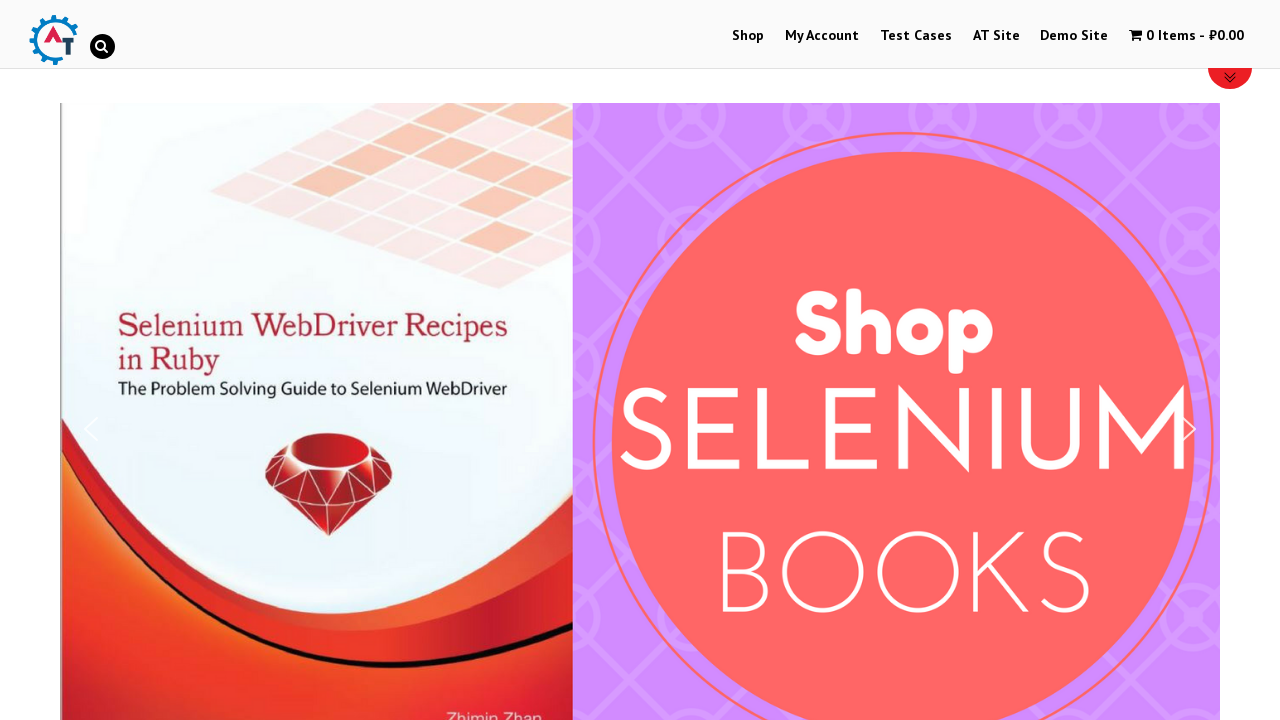

Located Add to Cart button for product
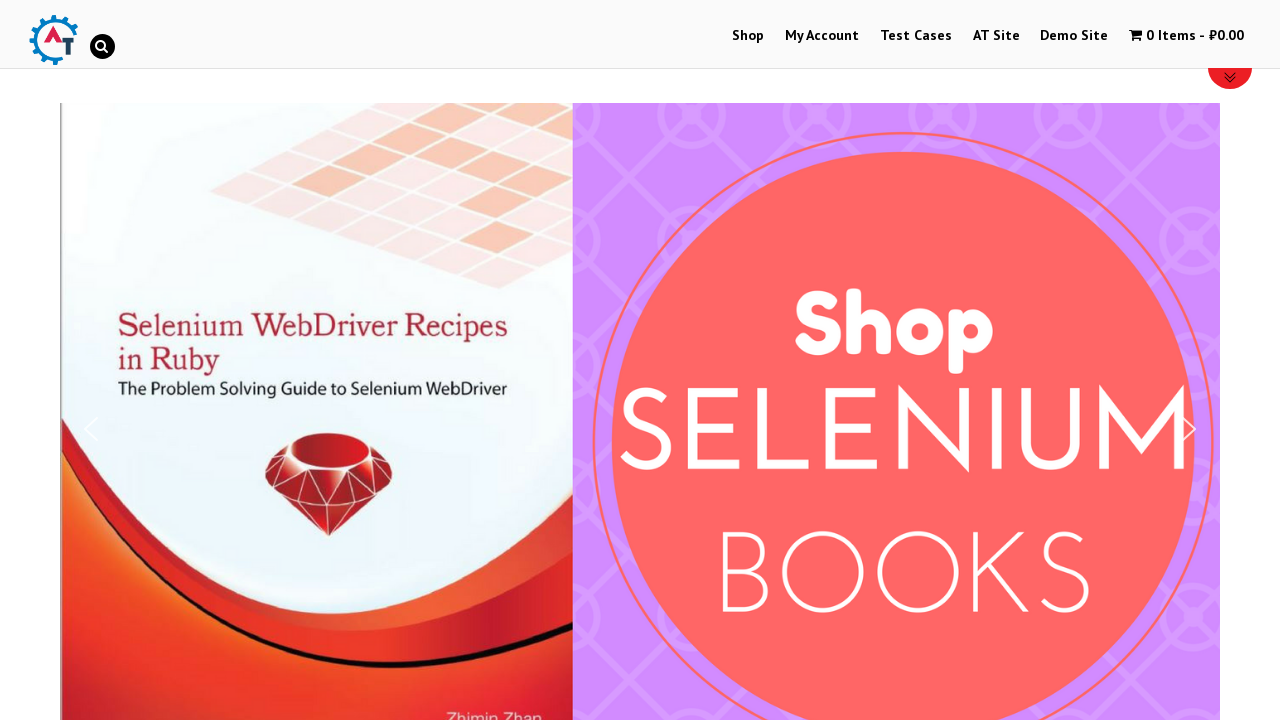

Scrolled Add to Cart button into view
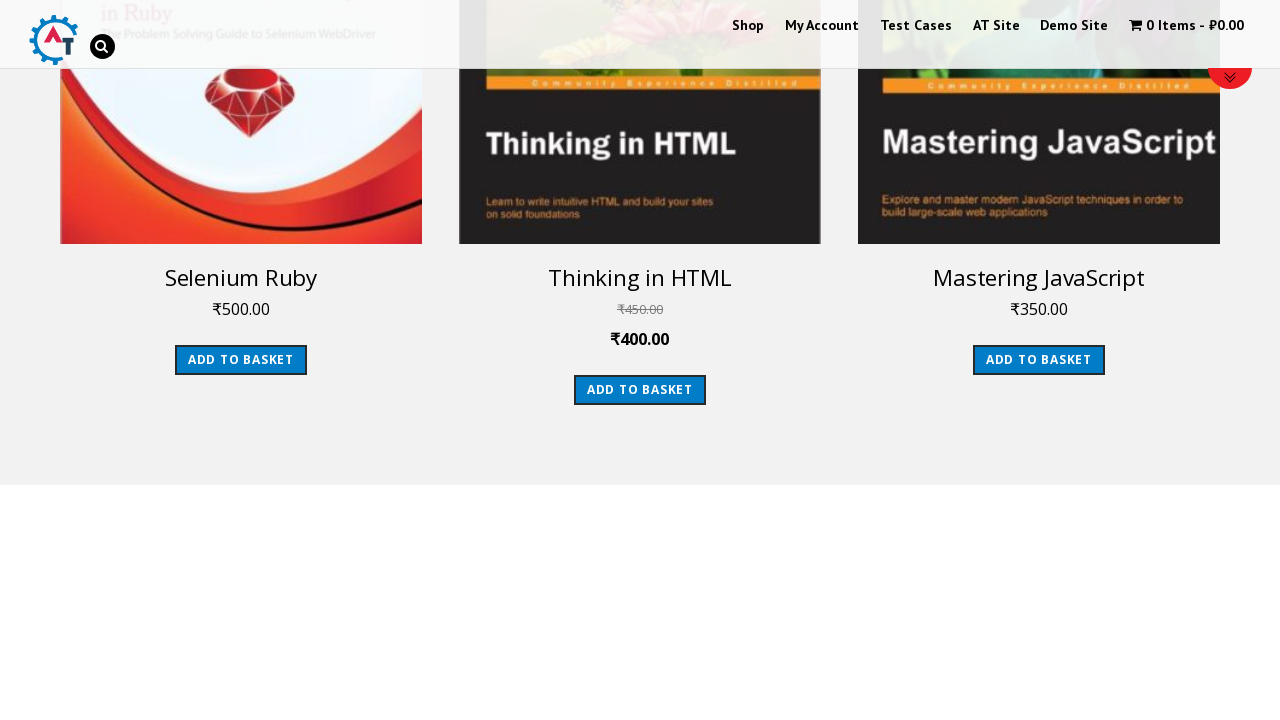

Clicked Add to Cart button at (241, 360) on a[href='/?add-to-cart=160'][rel='nofollow']
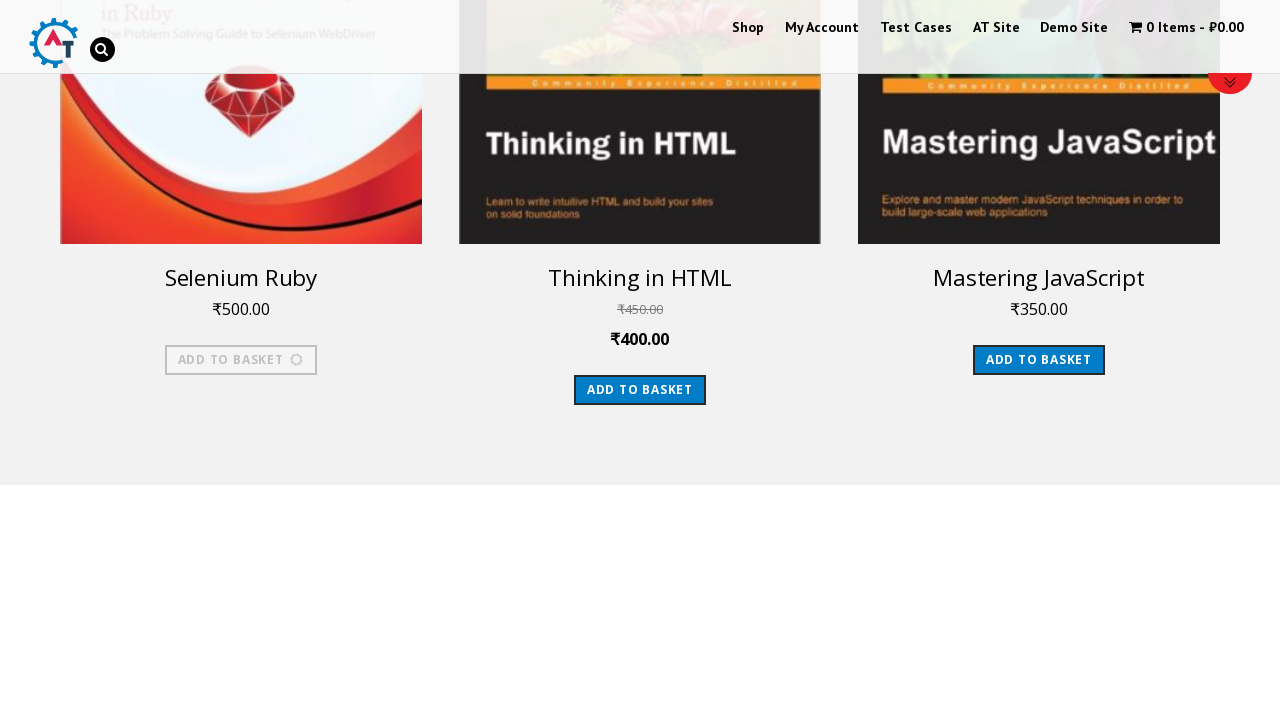

Clicked cart icon to view cart at (1158, 28) on span.cartcontents
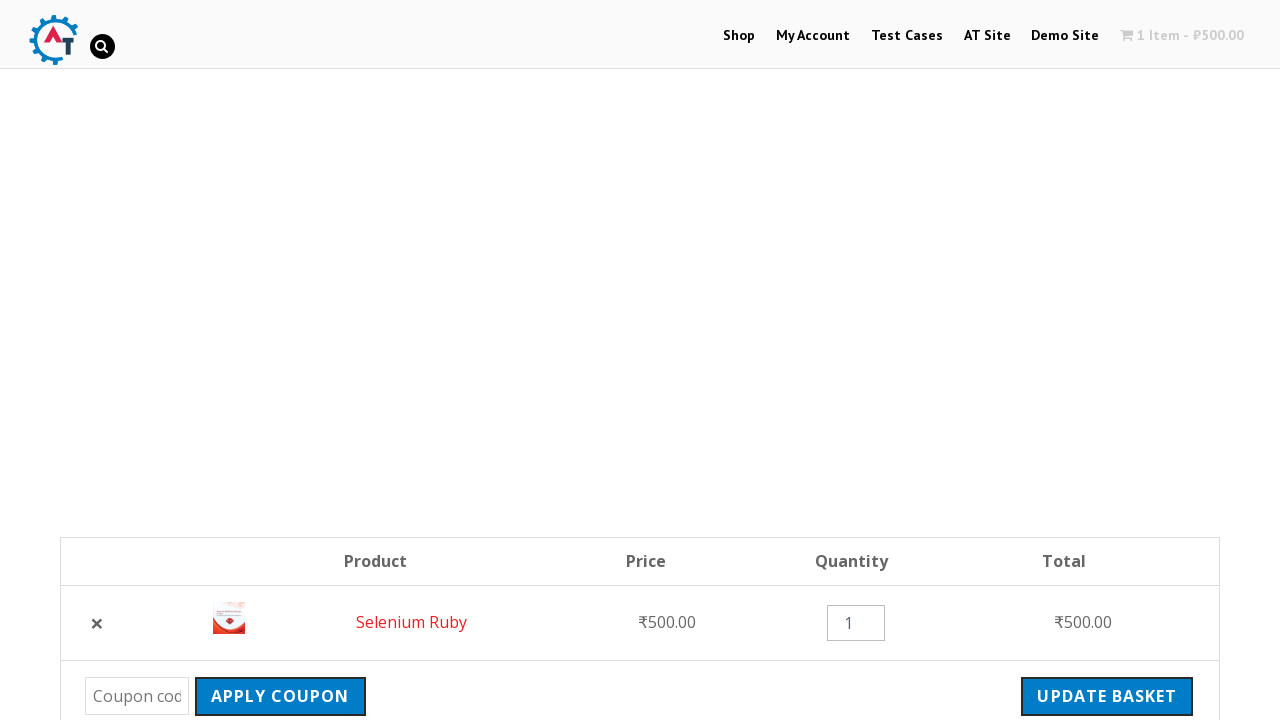

Refreshed the page
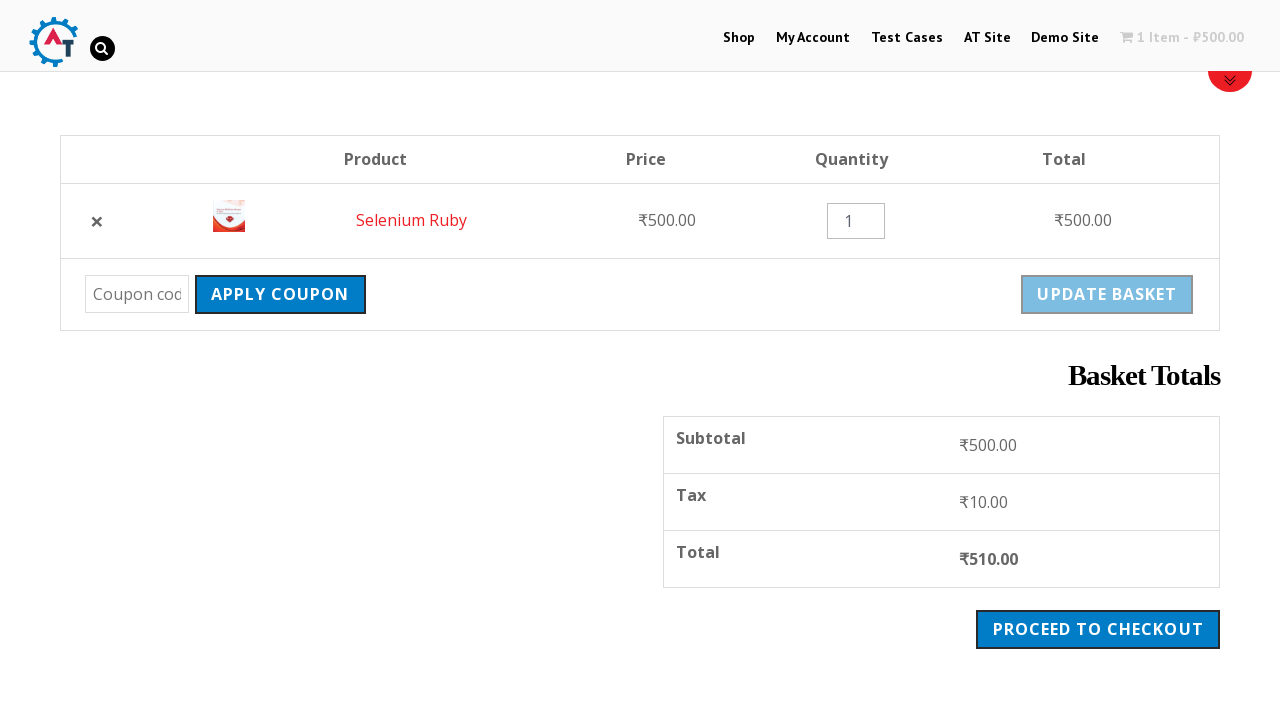

Clicked cart icon again at (1158, 36) on span.cartcontents
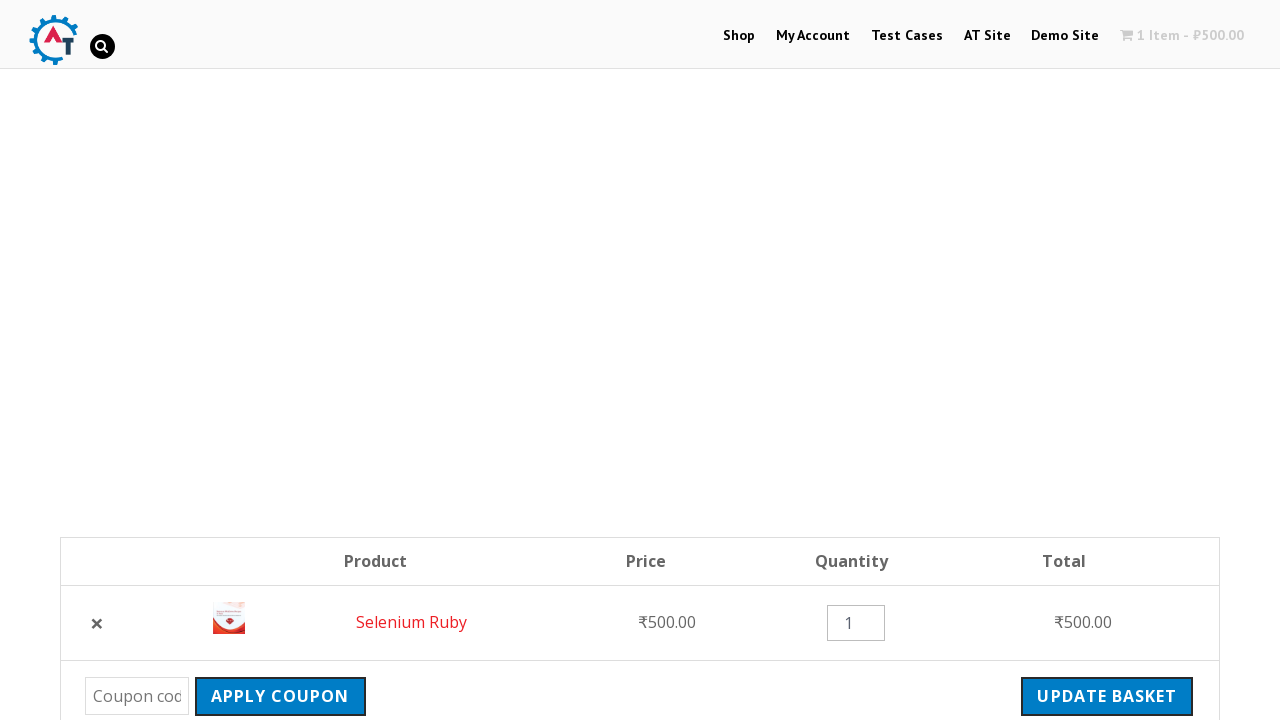

Product name in cart became visible
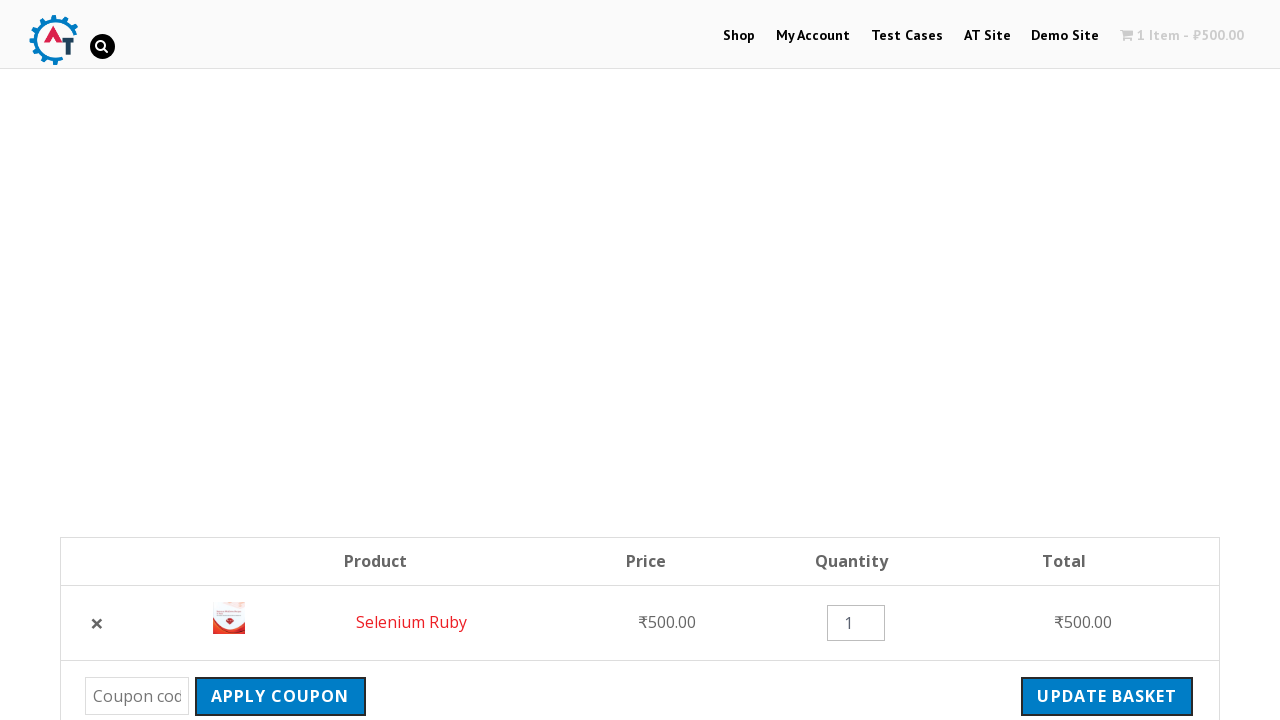

Refreshed the page again
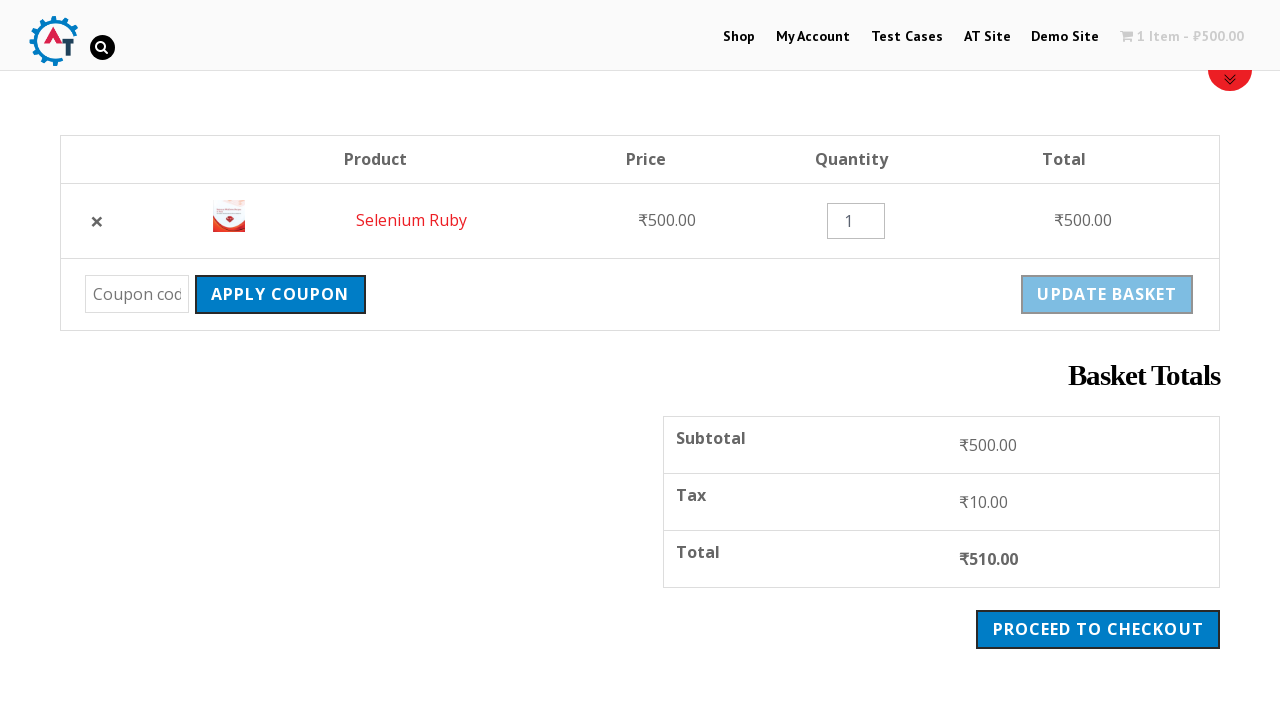

Clicked checkout button to proceed to checkout at (1098, 629) on a.checkout-button
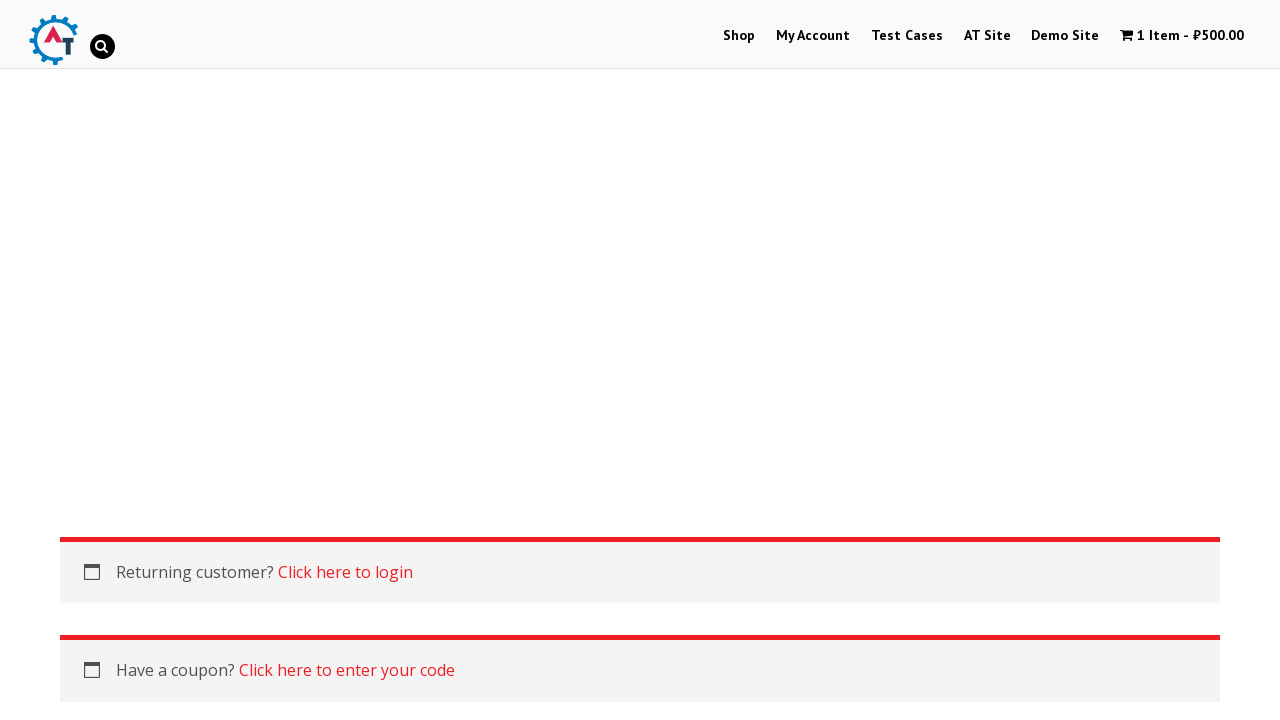

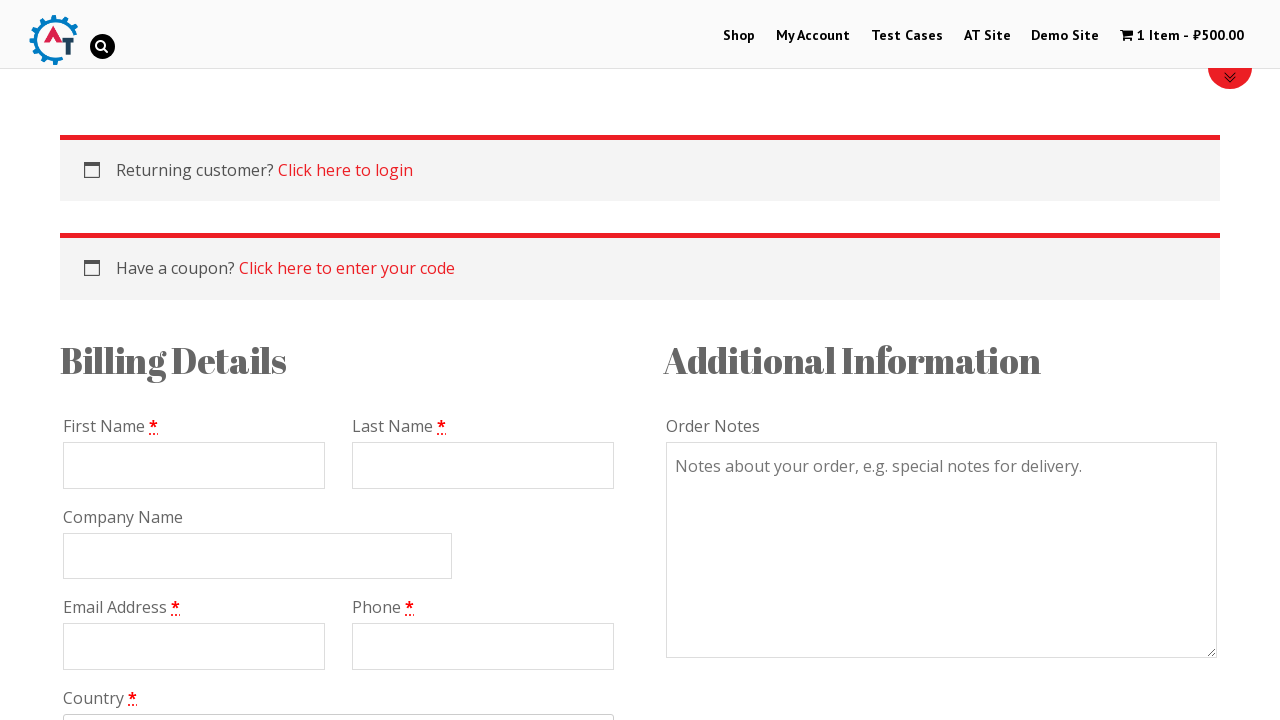